Tests hover functionality by moving mouse over an image and verifying the hidden caption text becomes visible

Starting URL: https://the-internet.herokuapp.com/hovers

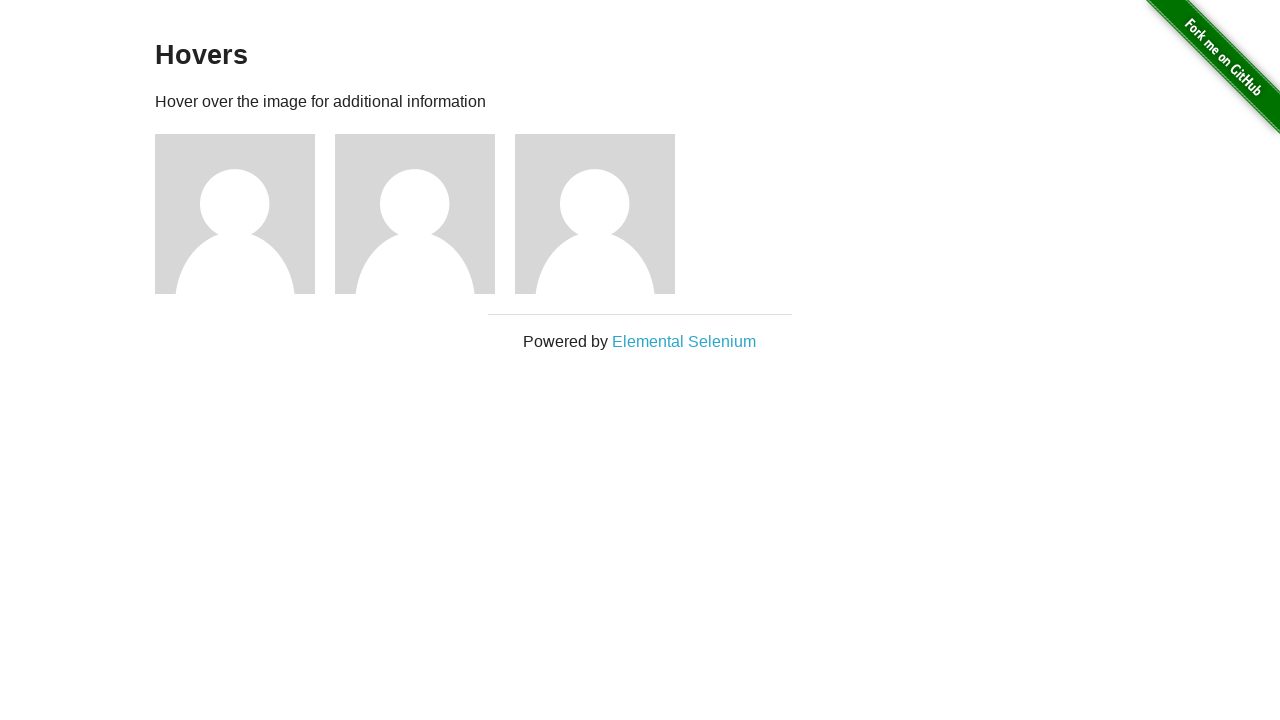

Hovered over the first figure/image element at (245, 214) on .figure
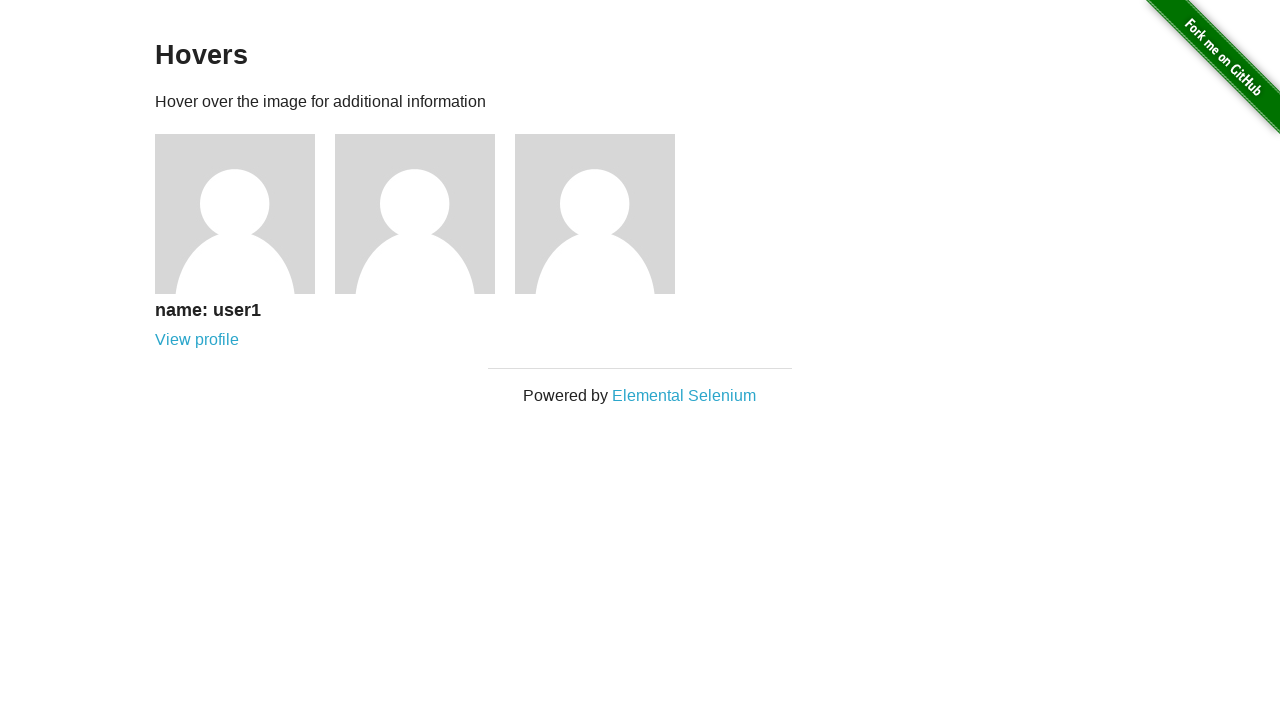

Located the hidden caption text 'name: user1'
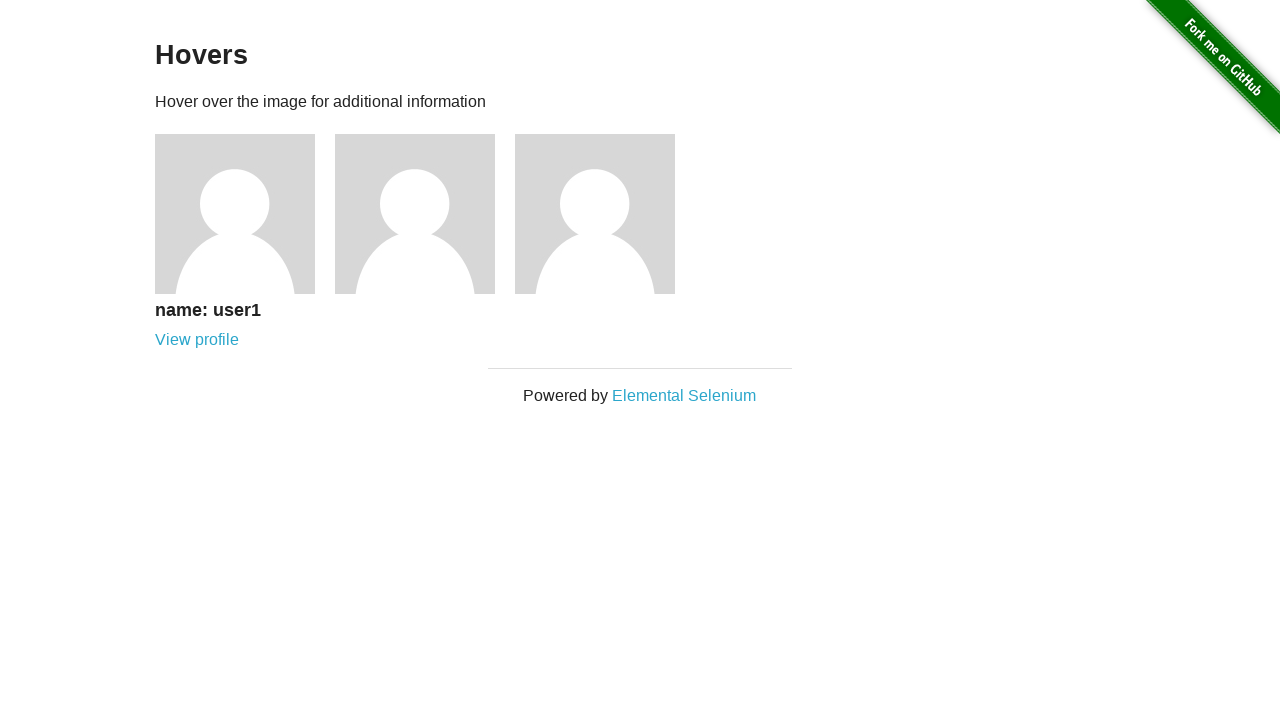

Verified that the caption text is now visible after hovering
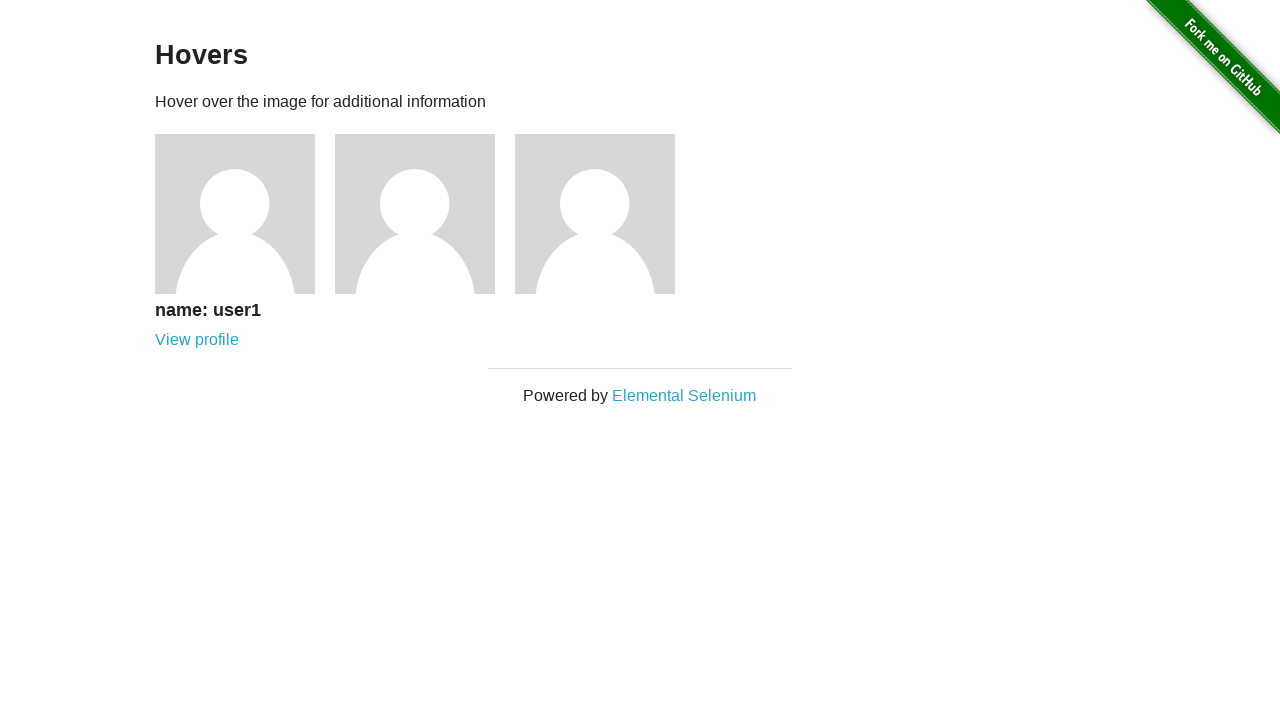

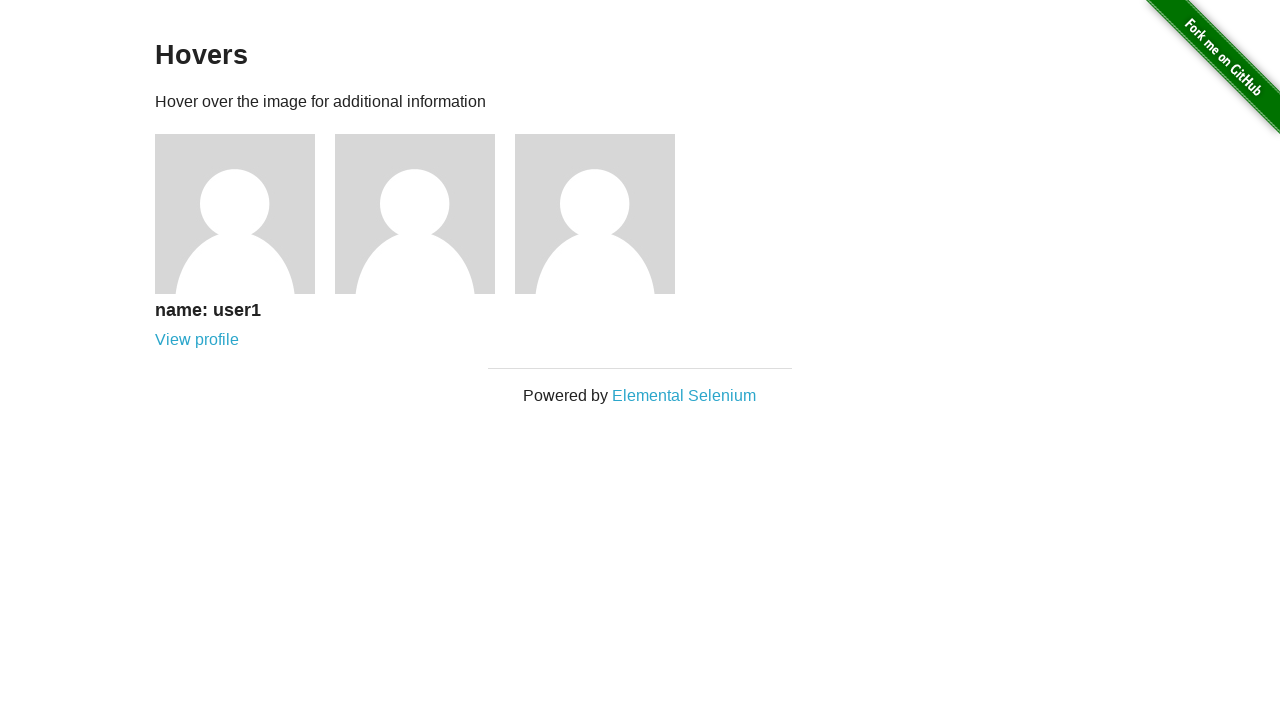